Tests navigation to the webtables page by clicking the fourth menu item

Starting URL: https://demoqa.com/elements

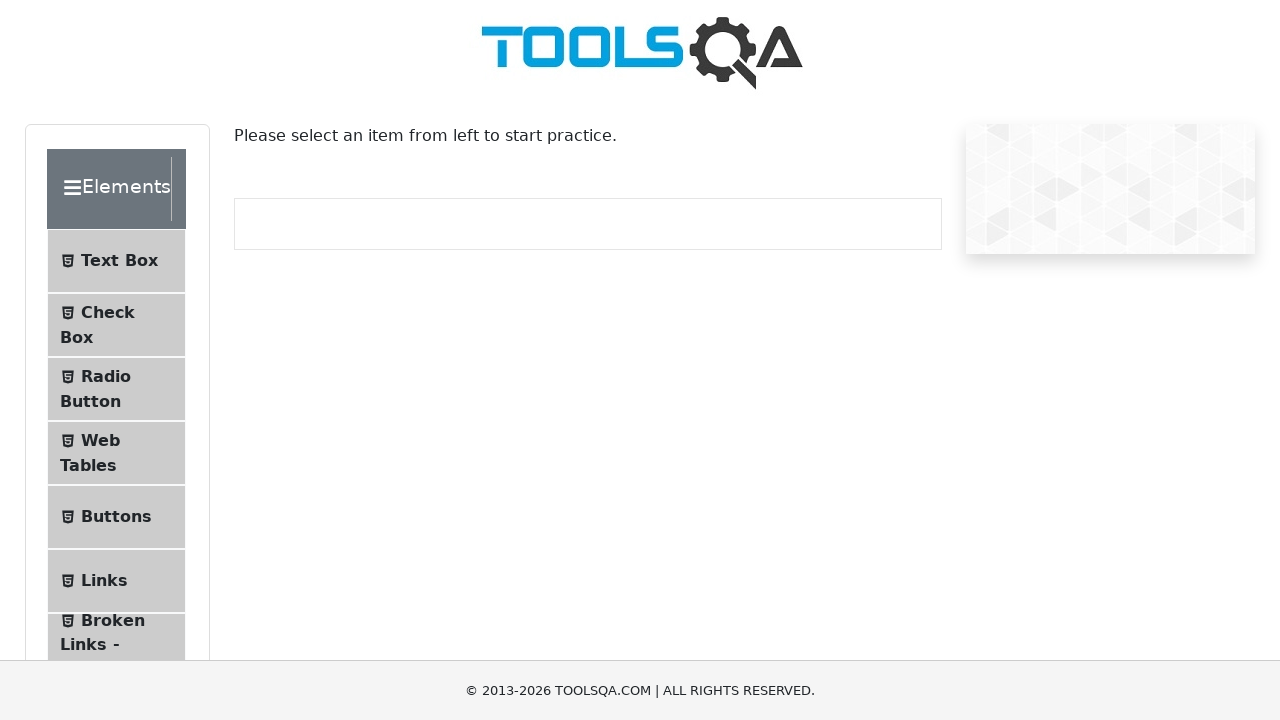

Clicked the fourth menu item (Web Tables) at (116, 453) on #item-3
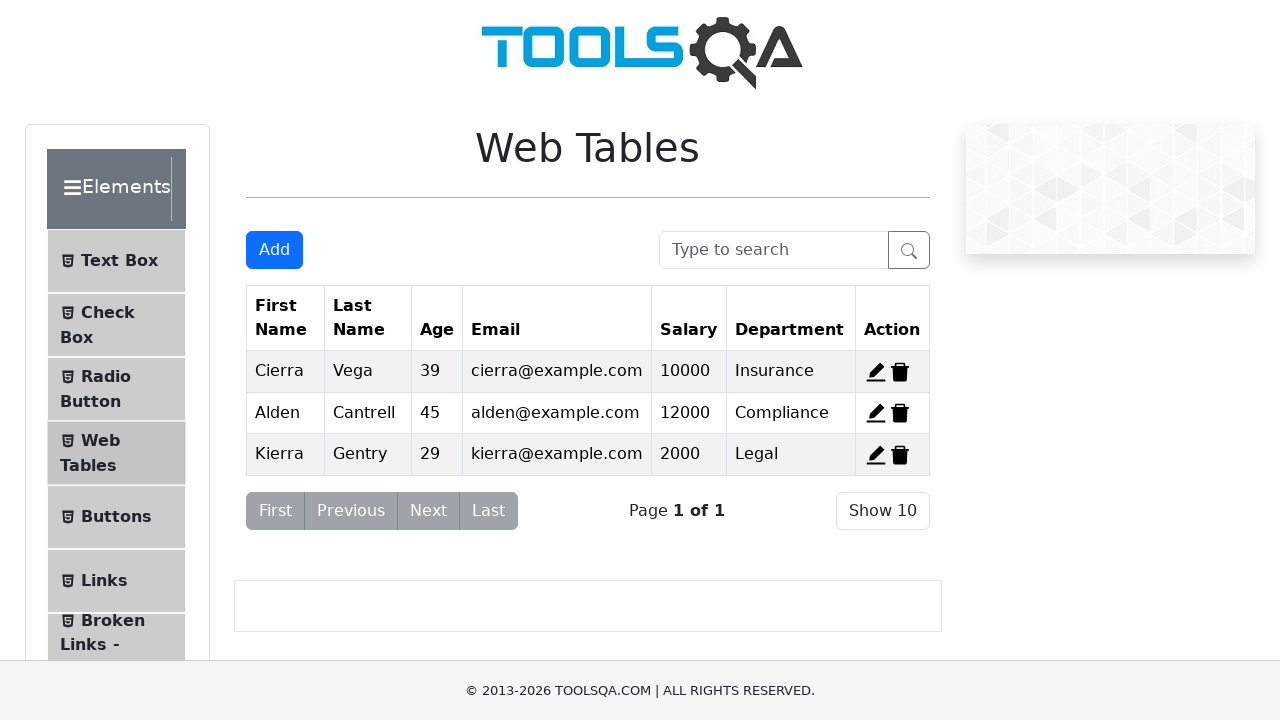

Verified navigation to '/webtables' URL
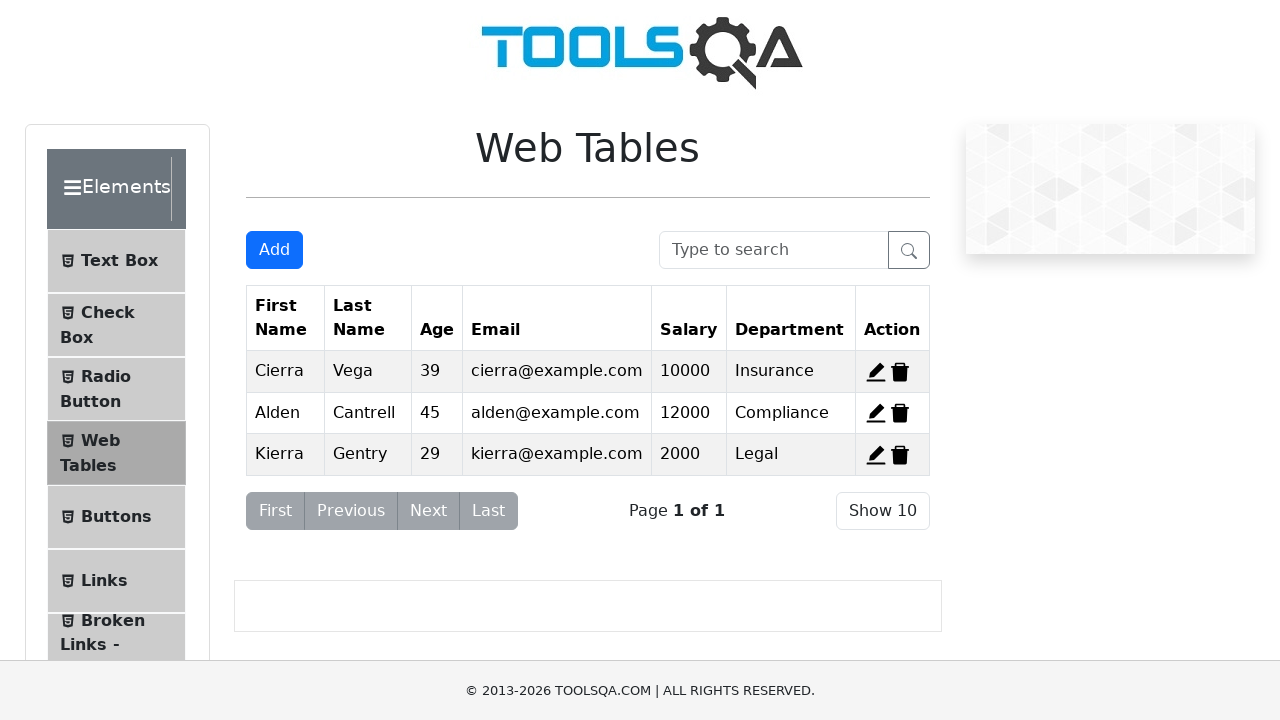

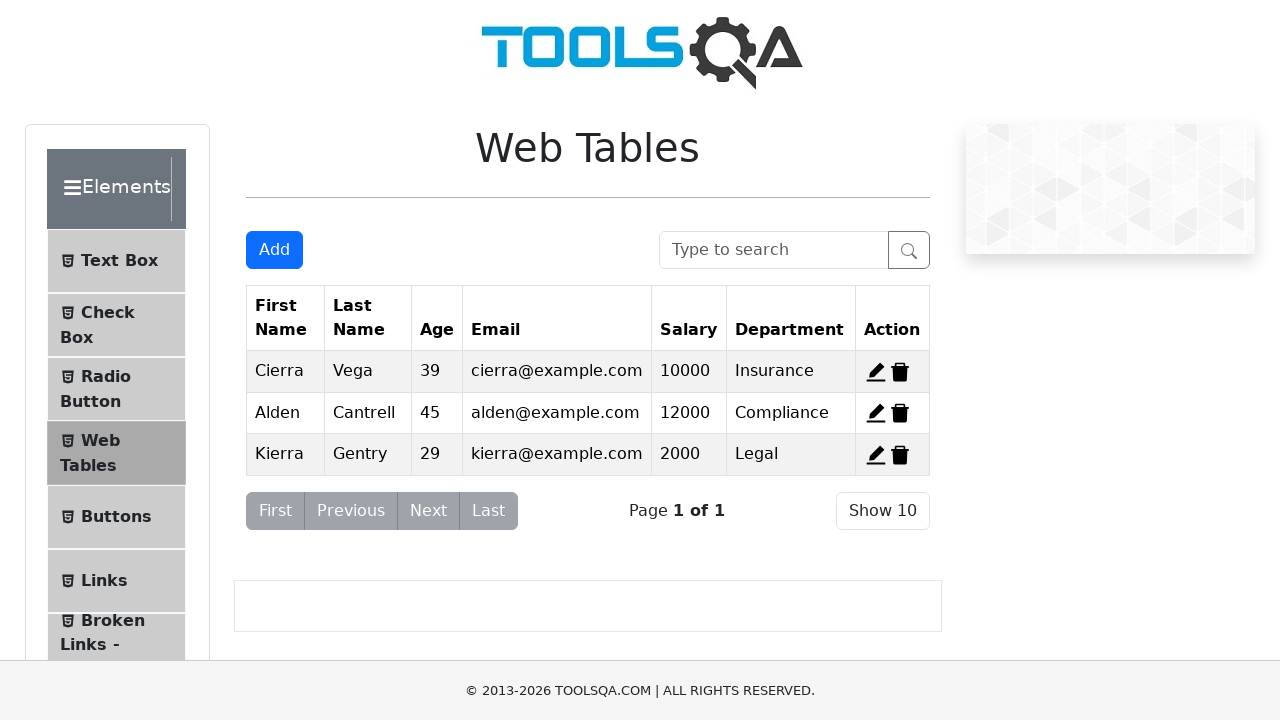